Tests handling of JavaScript prompt dialog by clicking a prompt button and dismissing (canceling) the dialog

Starting URL: https://testautomationpractice.blogspot.com/

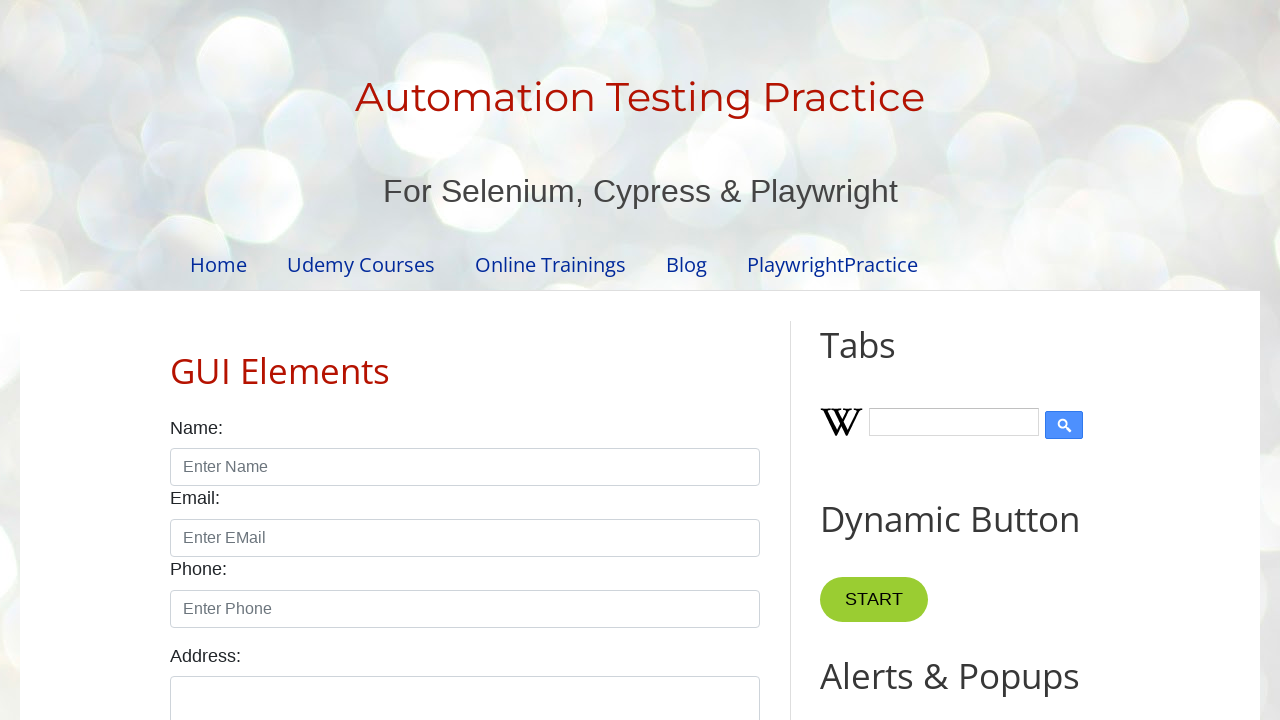

Registered dialog handler to dismiss prompts
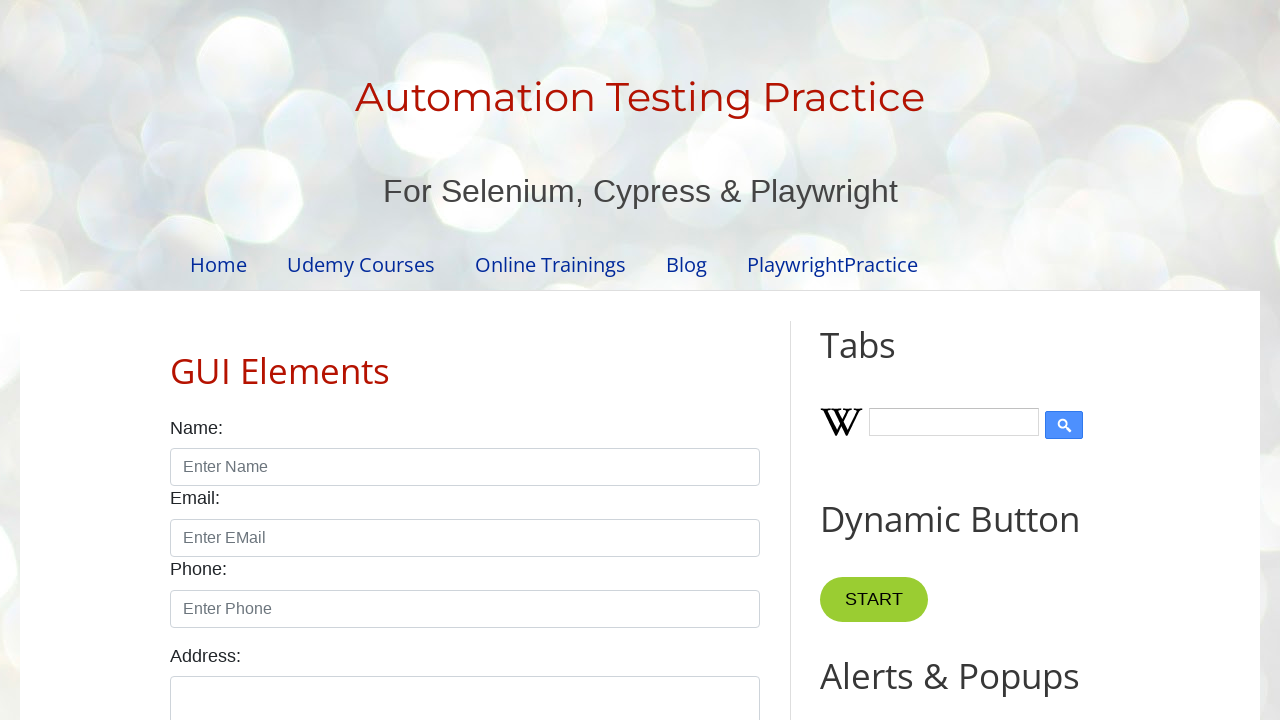

Clicked prompt button to trigger JavaScript prompt dialog at (890, 360) on xpath=//button[@onclick='myFunctionPrompt()']
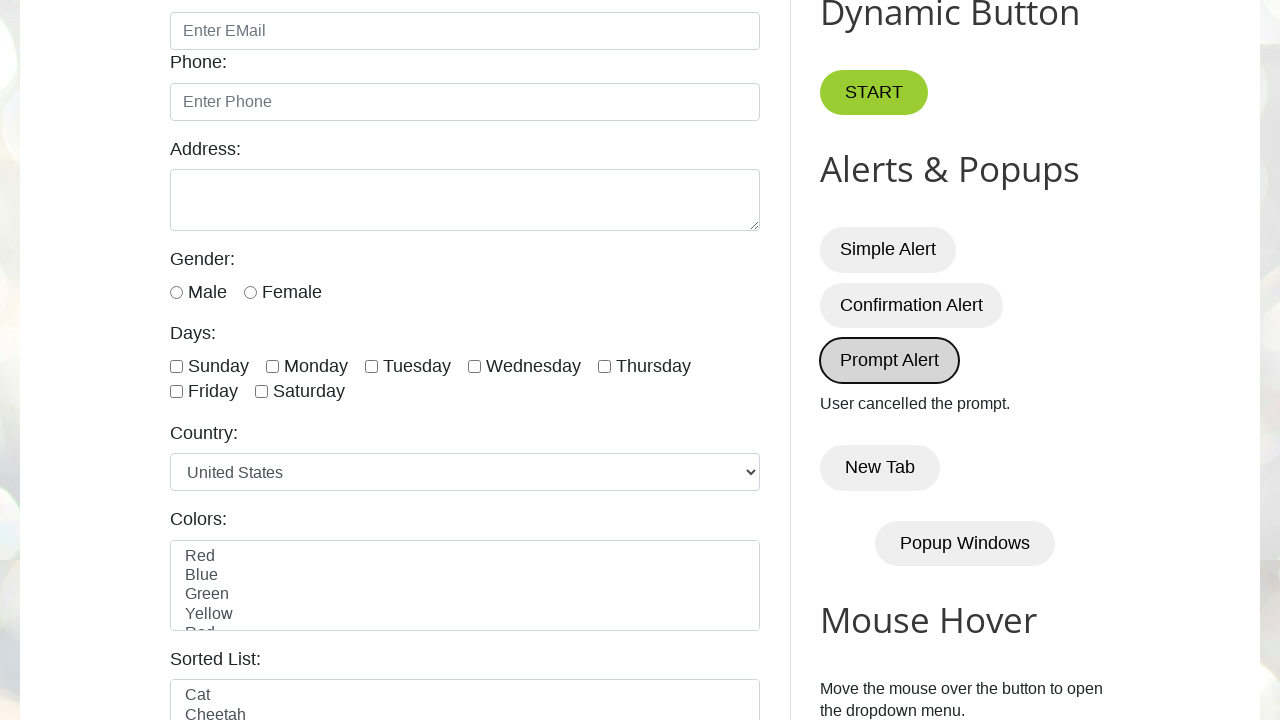

Prompt dialog was dismissed and result text appeared
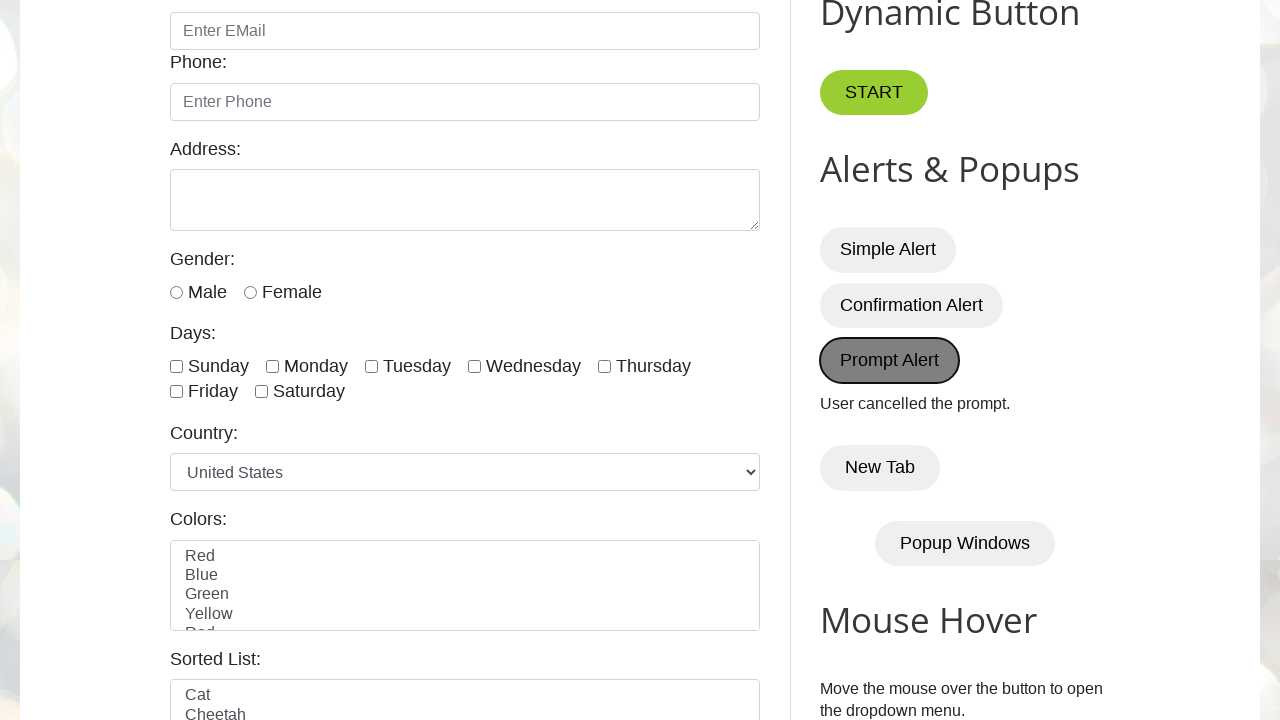

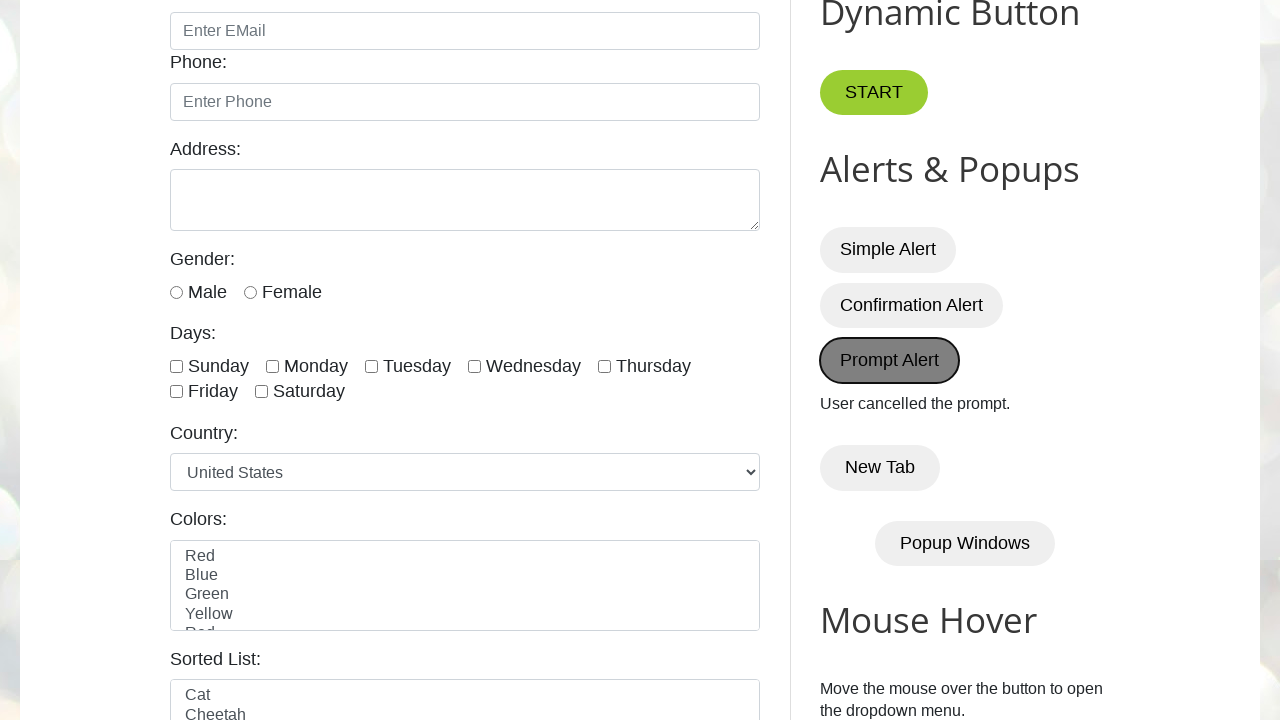